Tests Microsoft search functionality by searching for "Frank Zhang"

Starting URL: http://www.microsoft.com

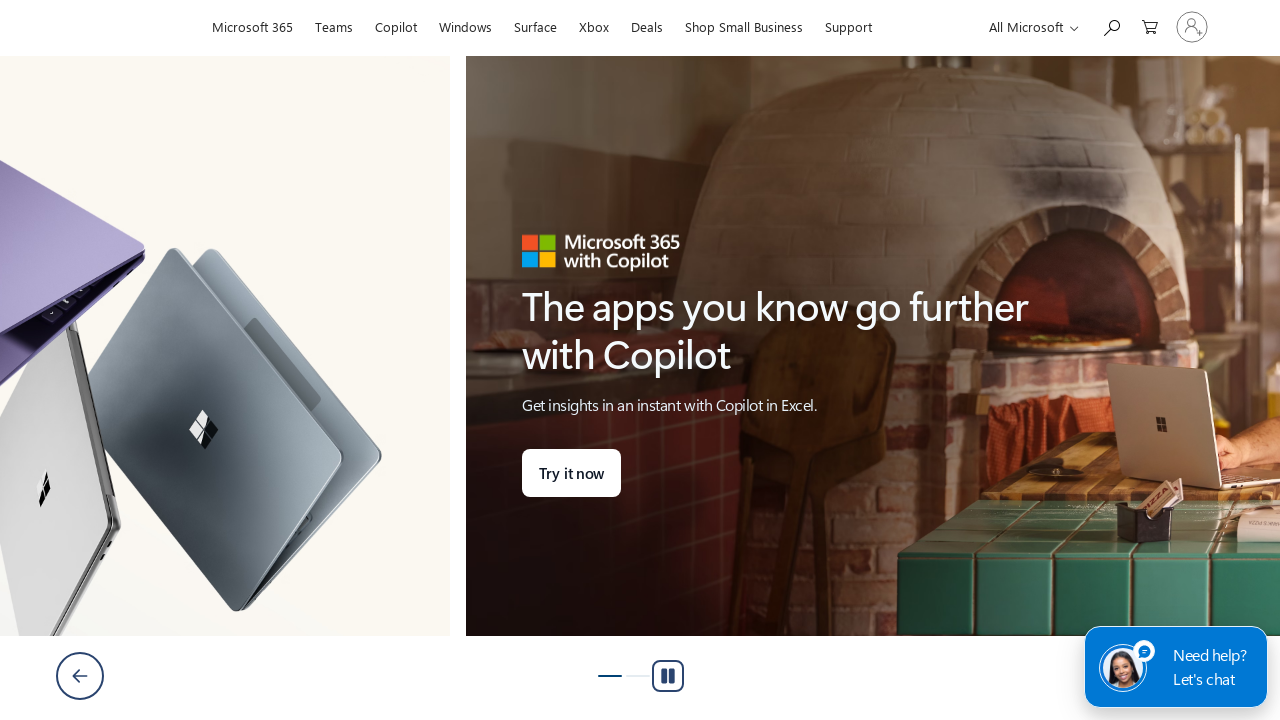

Clicked search icon to expand searchbox at (1111, 26) on #search
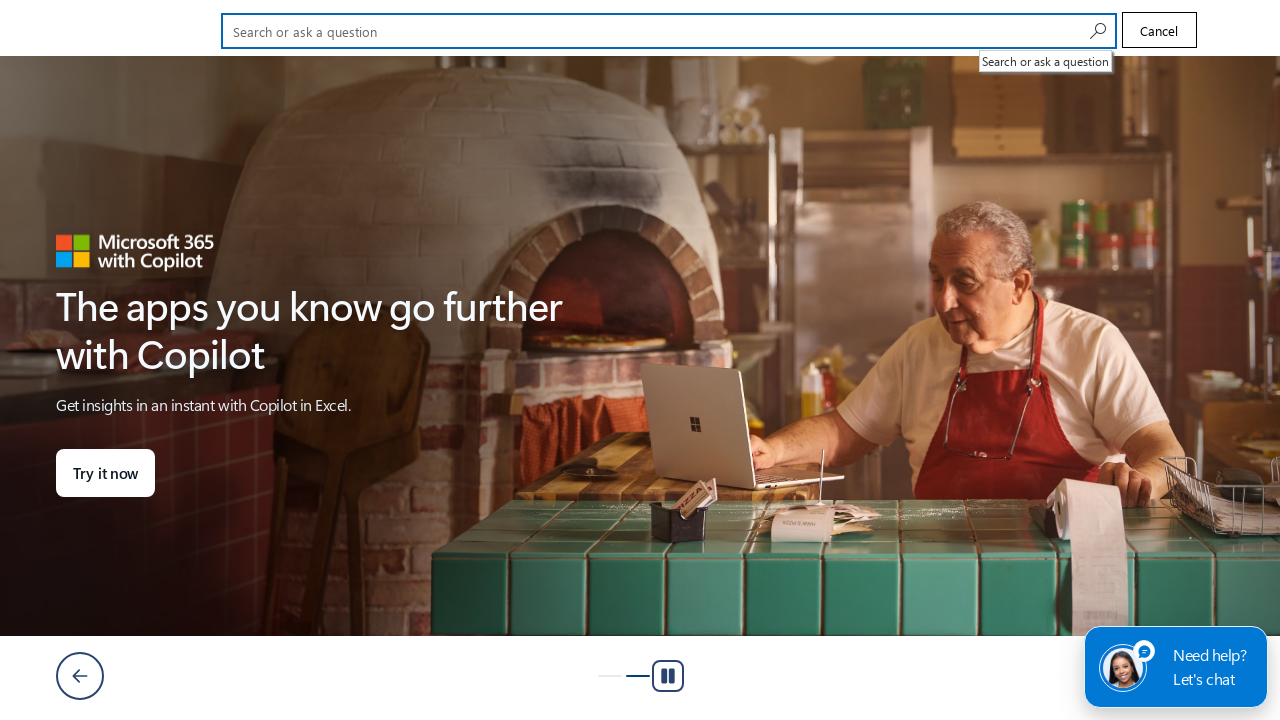

Typed 'Frank Zhang' in search field on #cli_shellHeaderSearchInput
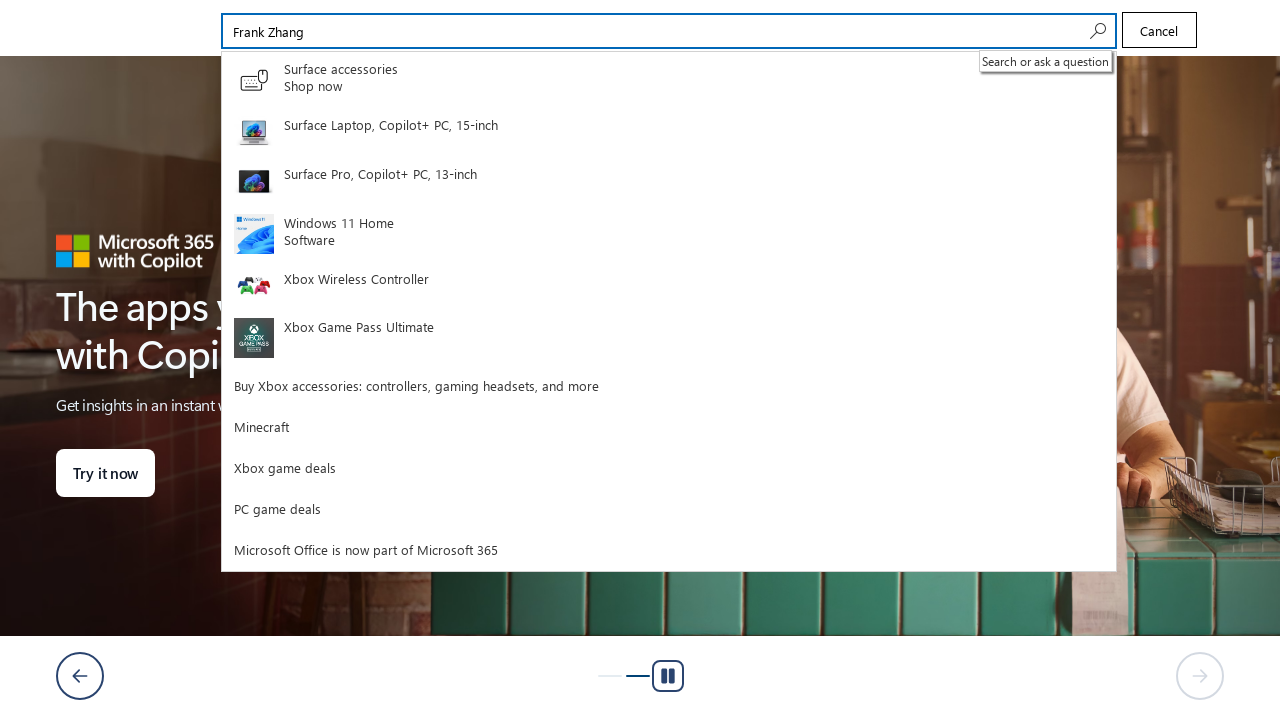

Clicked search icon to execute search for Frank Zhang at (1096, 31) on #search
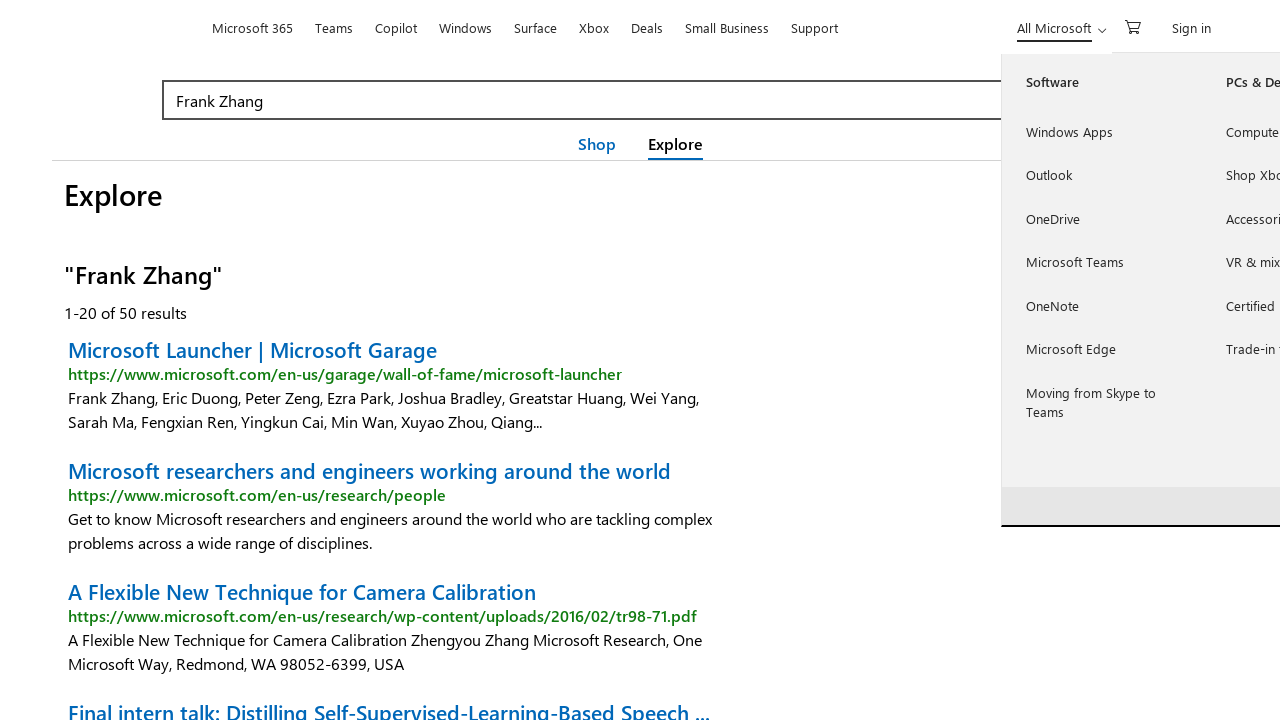

Waited for search results to load (networkidle state)
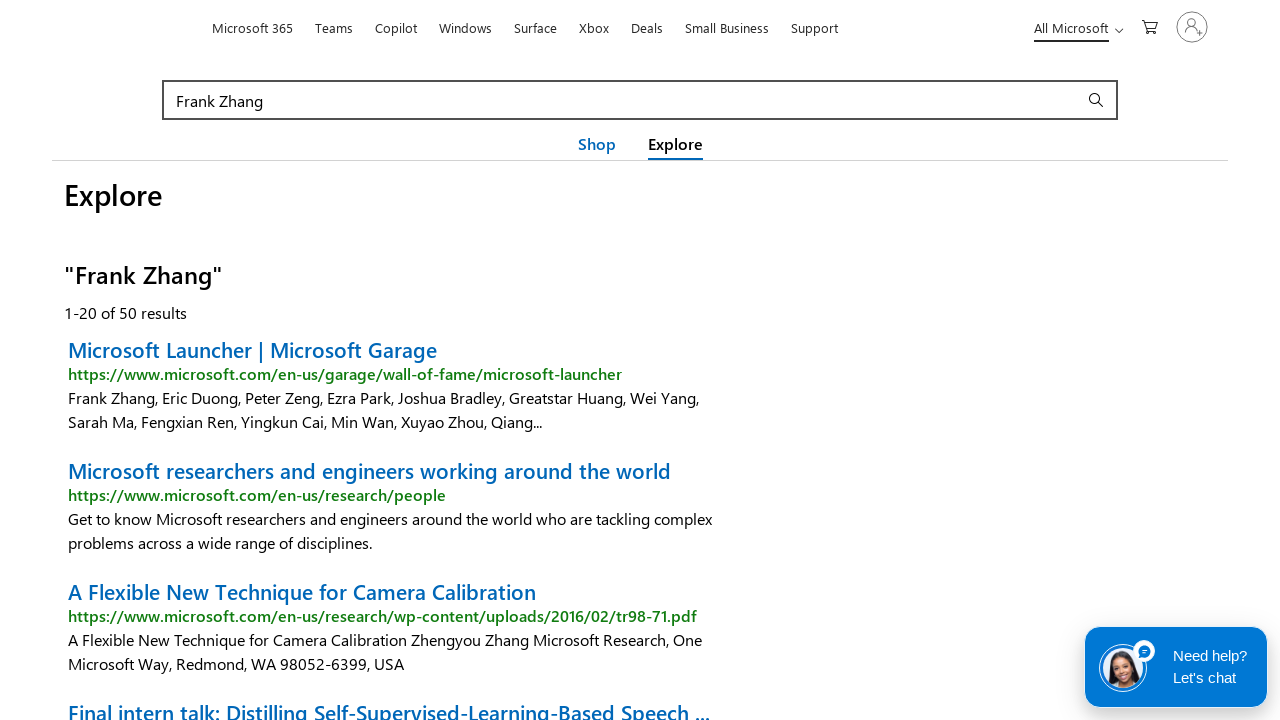

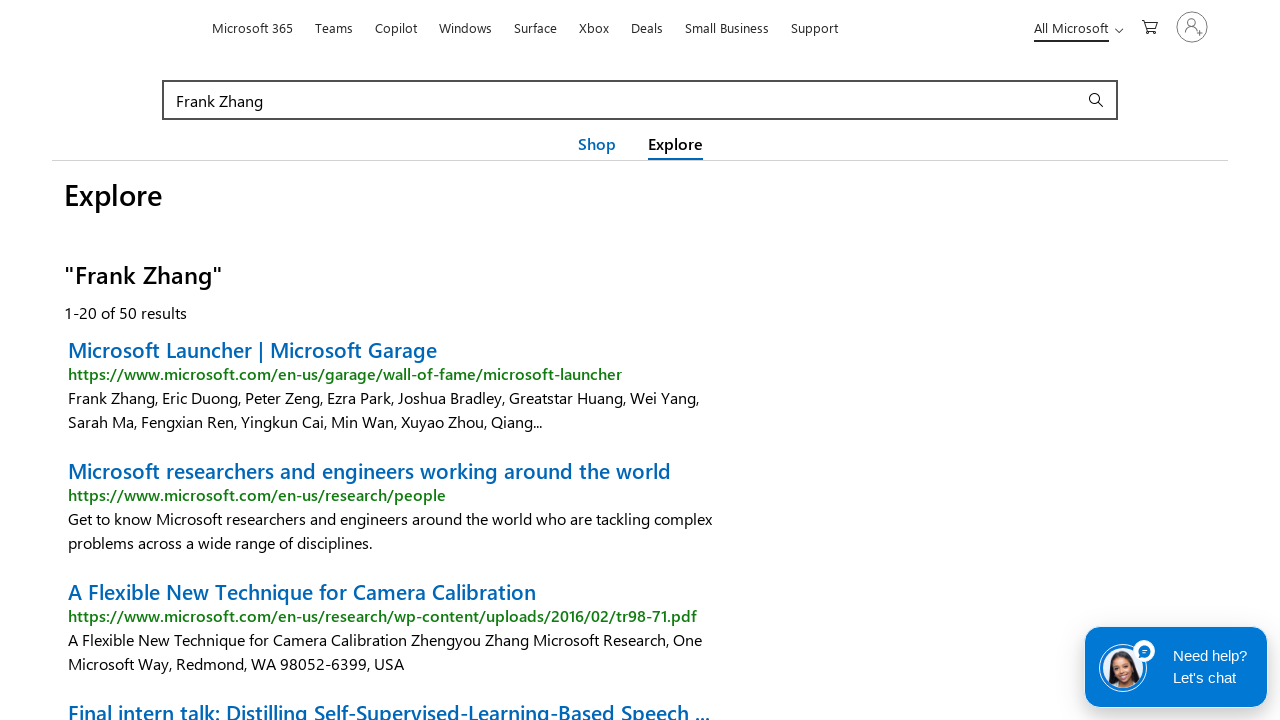